Tests calculator invalid input handling by entering "invalid" text and 10, selecting sum operation, and verifying the result shows invalid input message

Starting URL: https://calculatorhtml.onrender.com

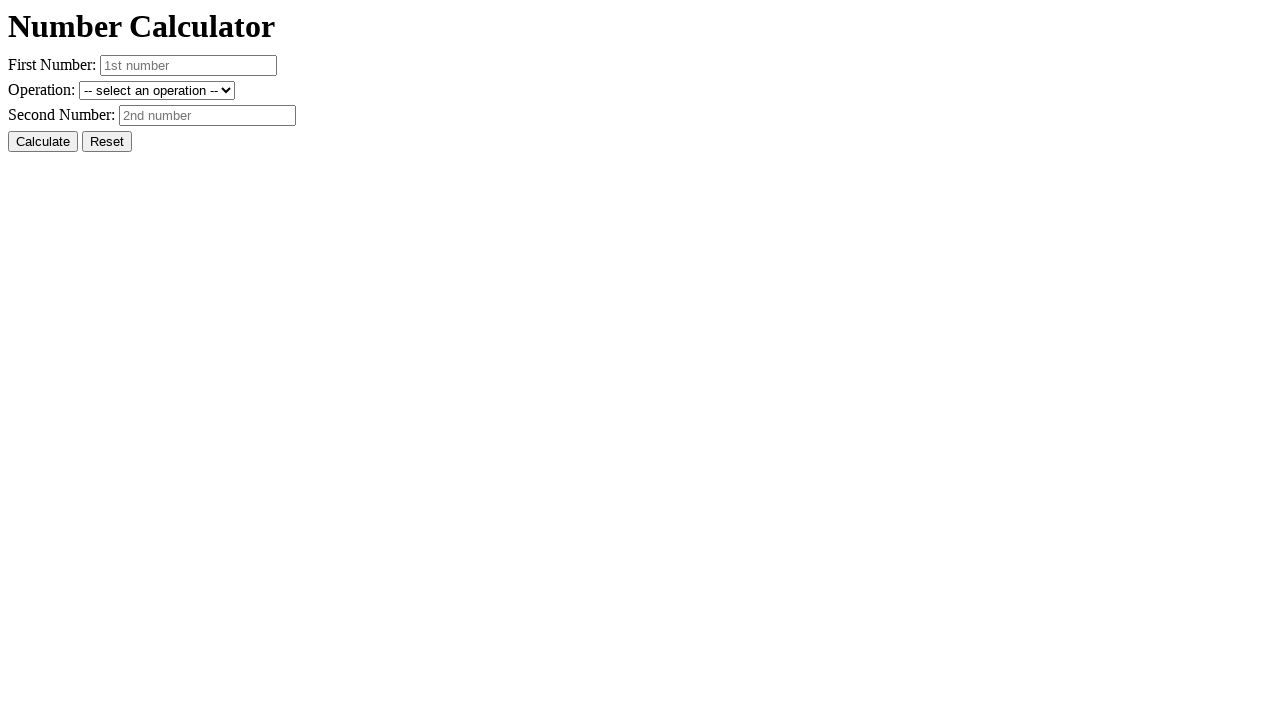

Clicked Reset button to clear previous values at (107, 142) on #resetButton
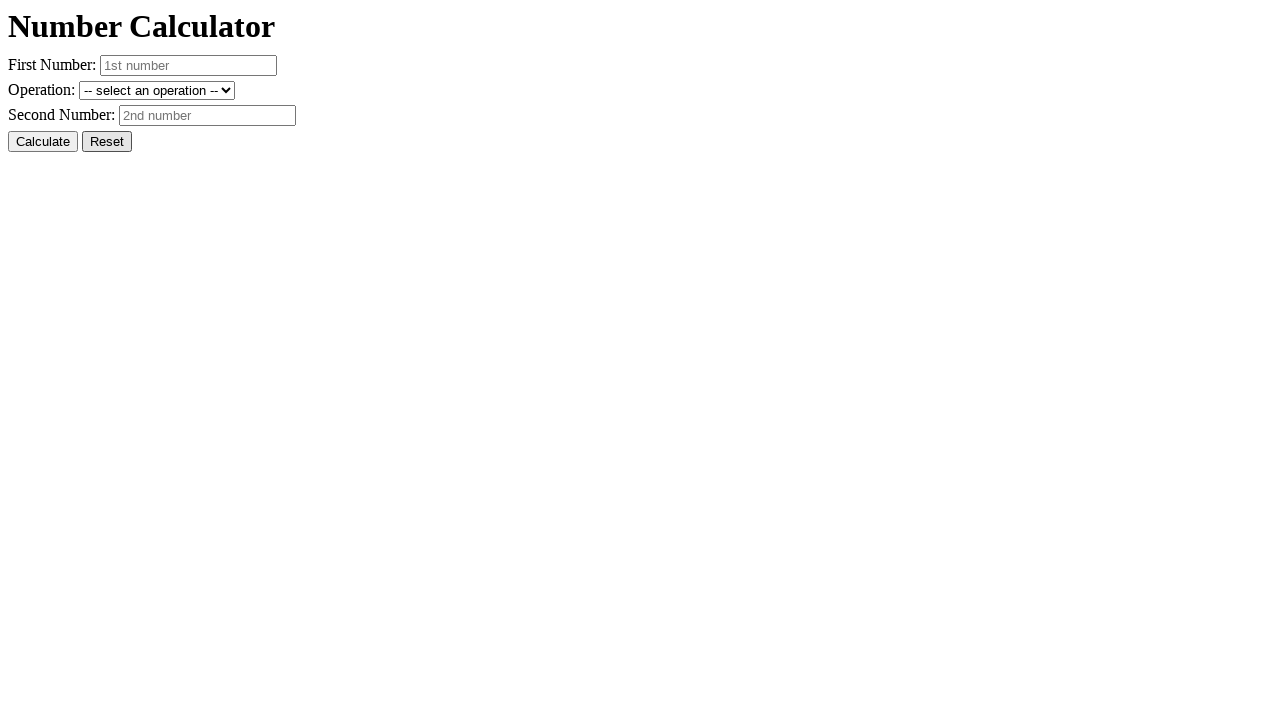

Entered 'invalid' text in first number field on #number1
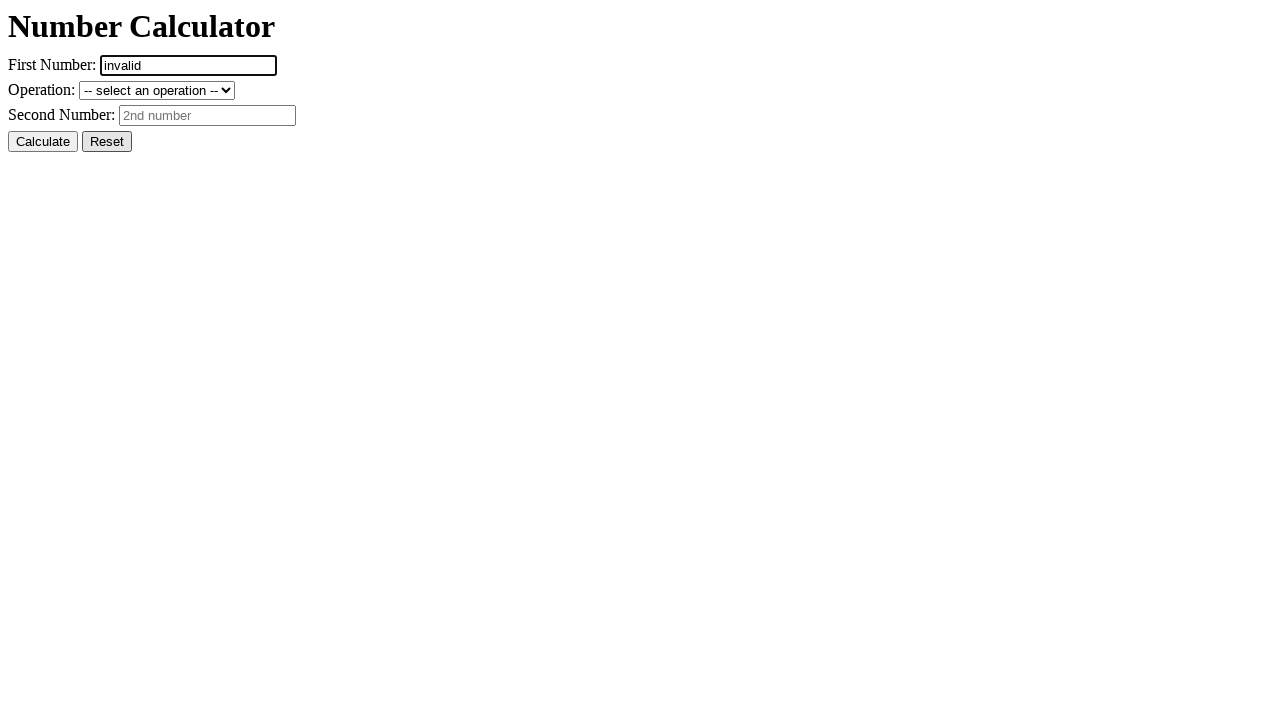

Entered '10' in second number field on #number2
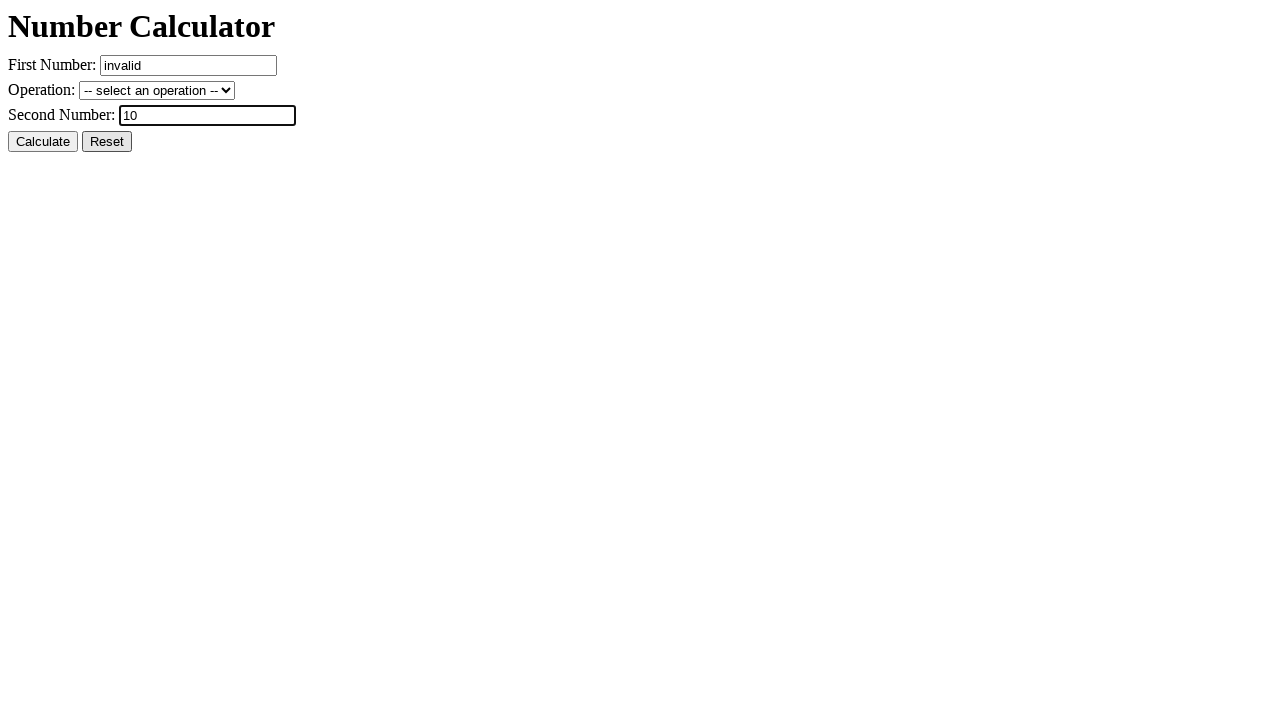

Selected sum operation from dropdown on #operation
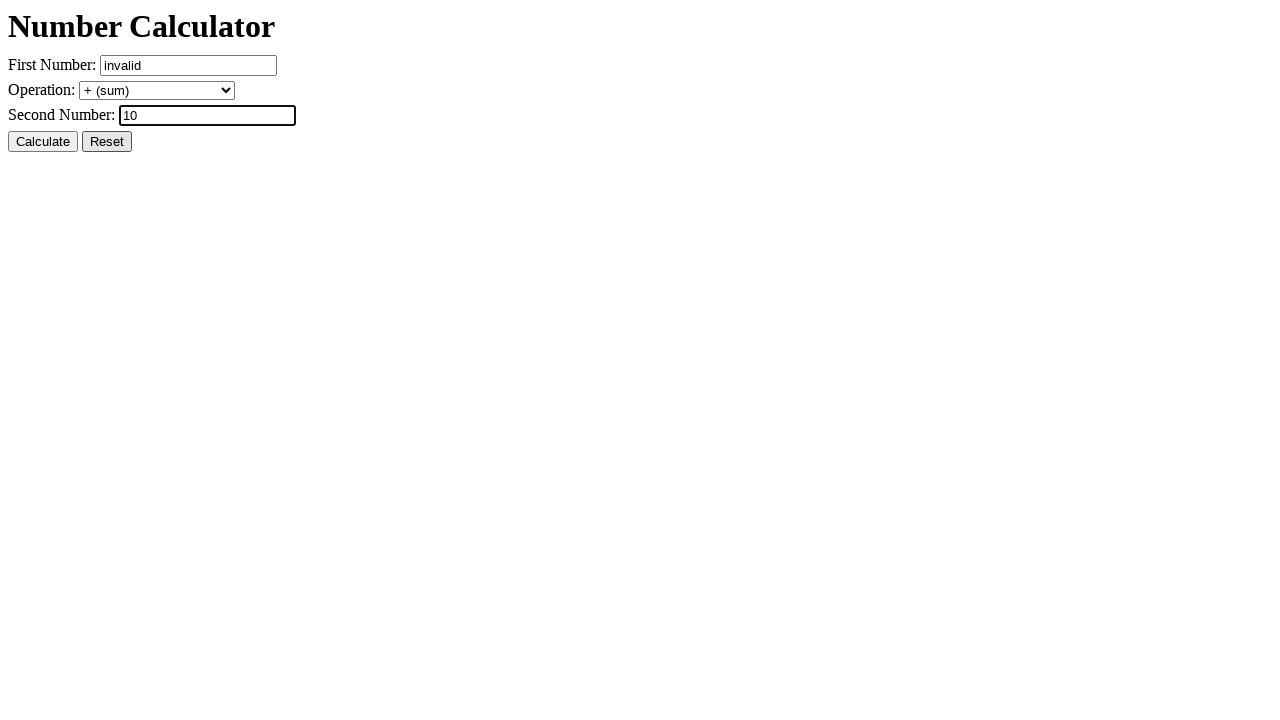

Clicked Calculate button to perform calculation at (43, 142) on #calcButton
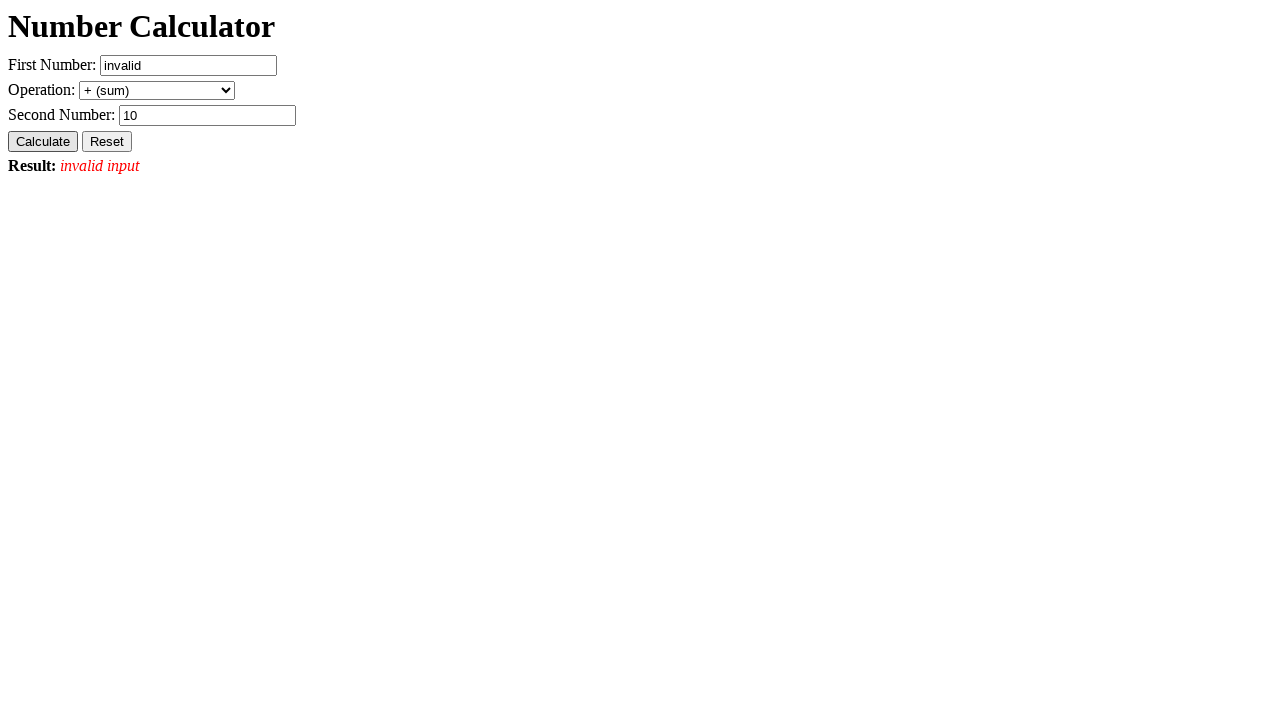

Verified result element is displayed showing invalid input message
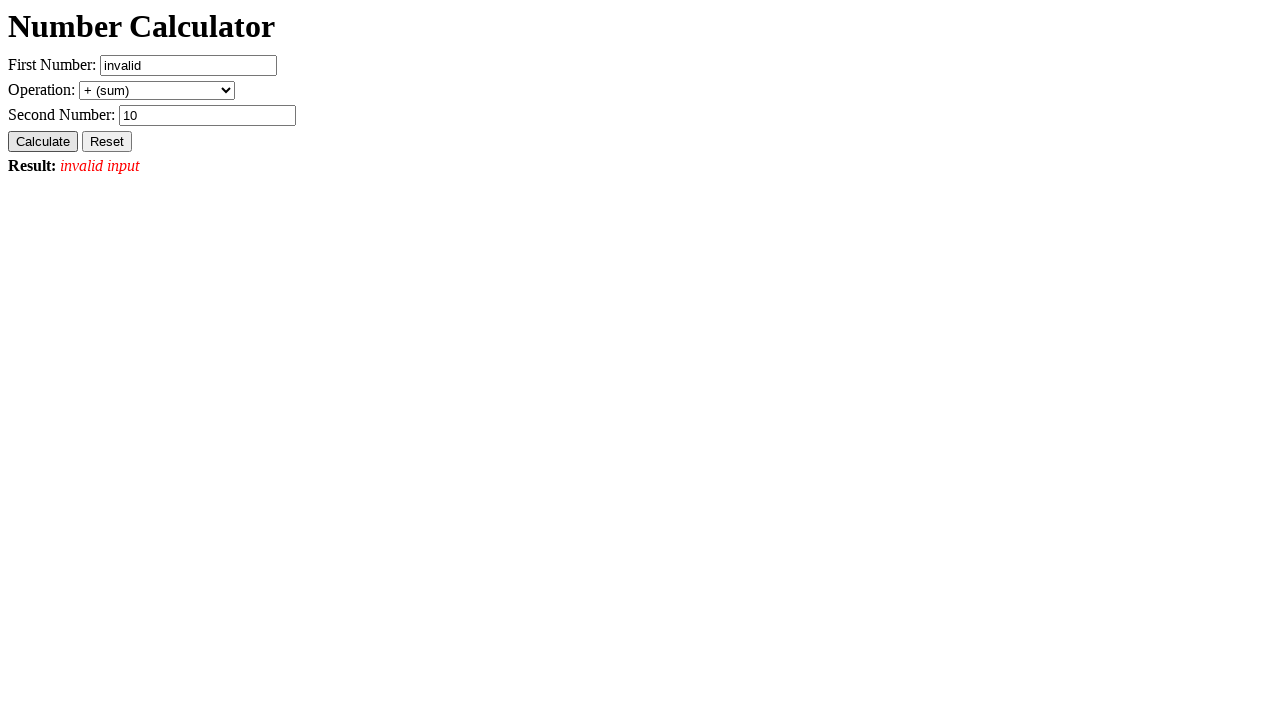

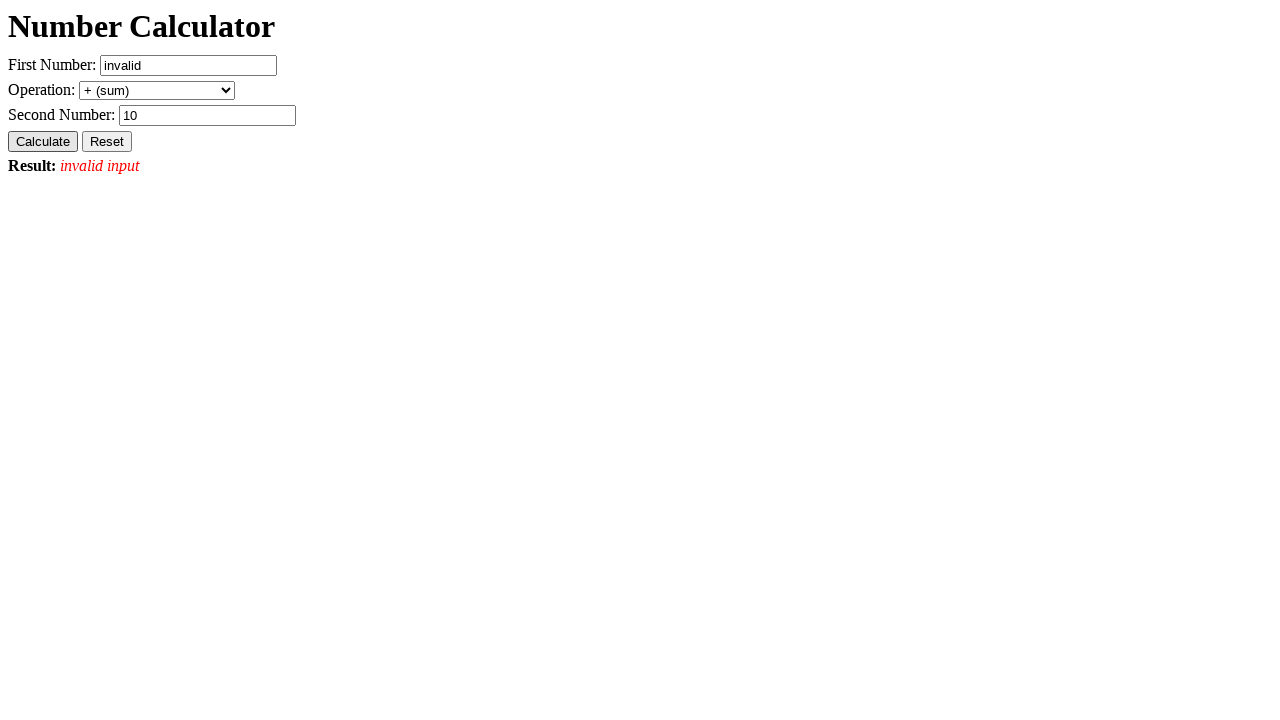